Tests drag and drop functionality on jQuery UI demo by dragging an element to a drop zone

Starting URL: http://jqueryui.com/resources/demos/droppable/default.html

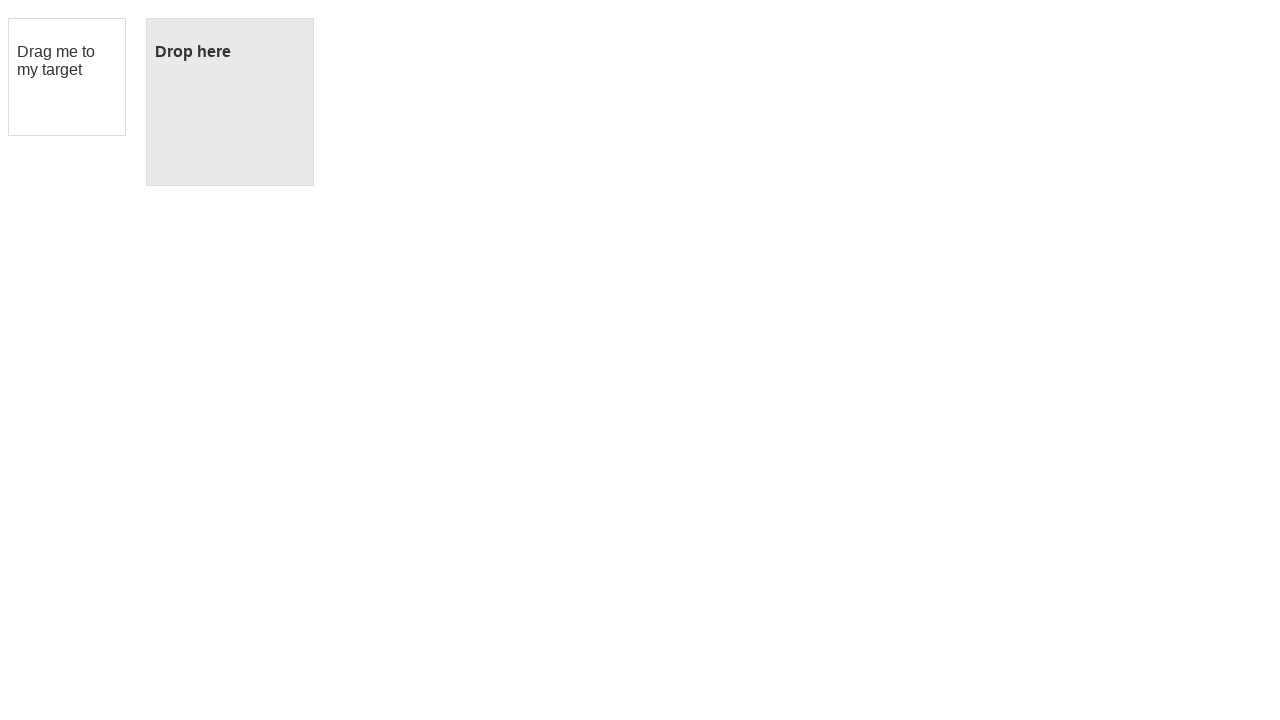

Waited for draggable element to load
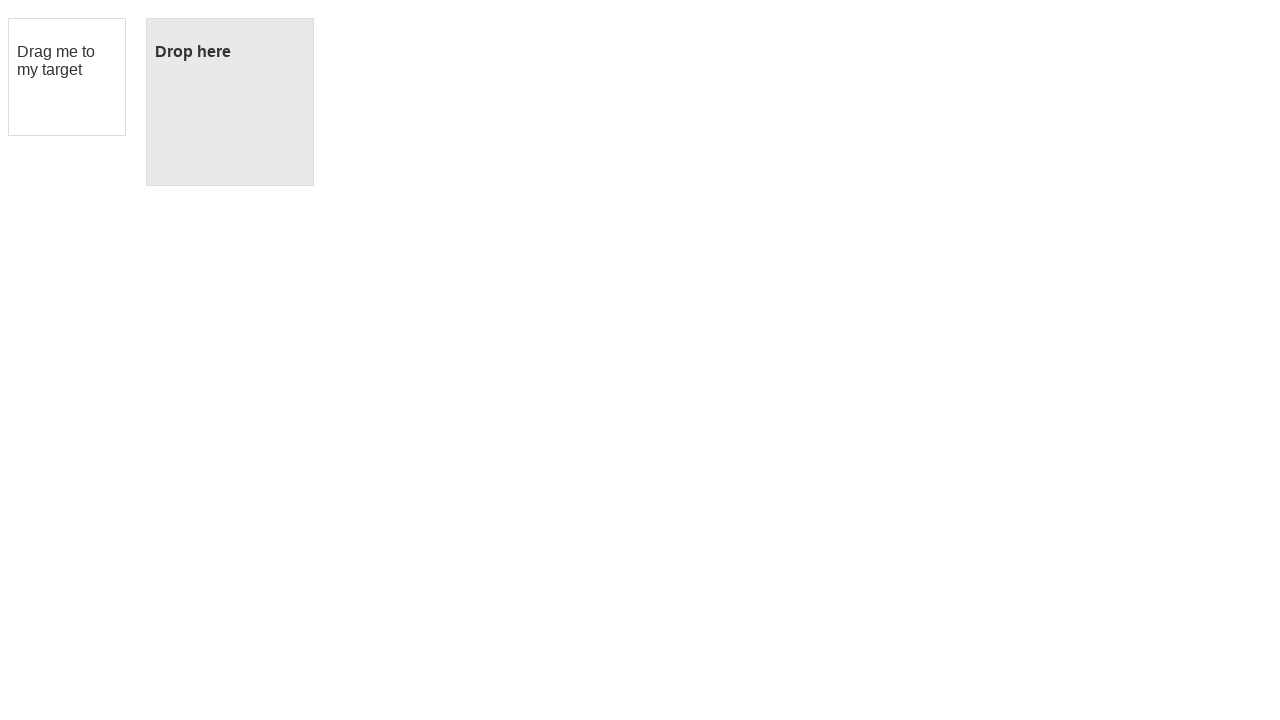

Waited for droppable element to load
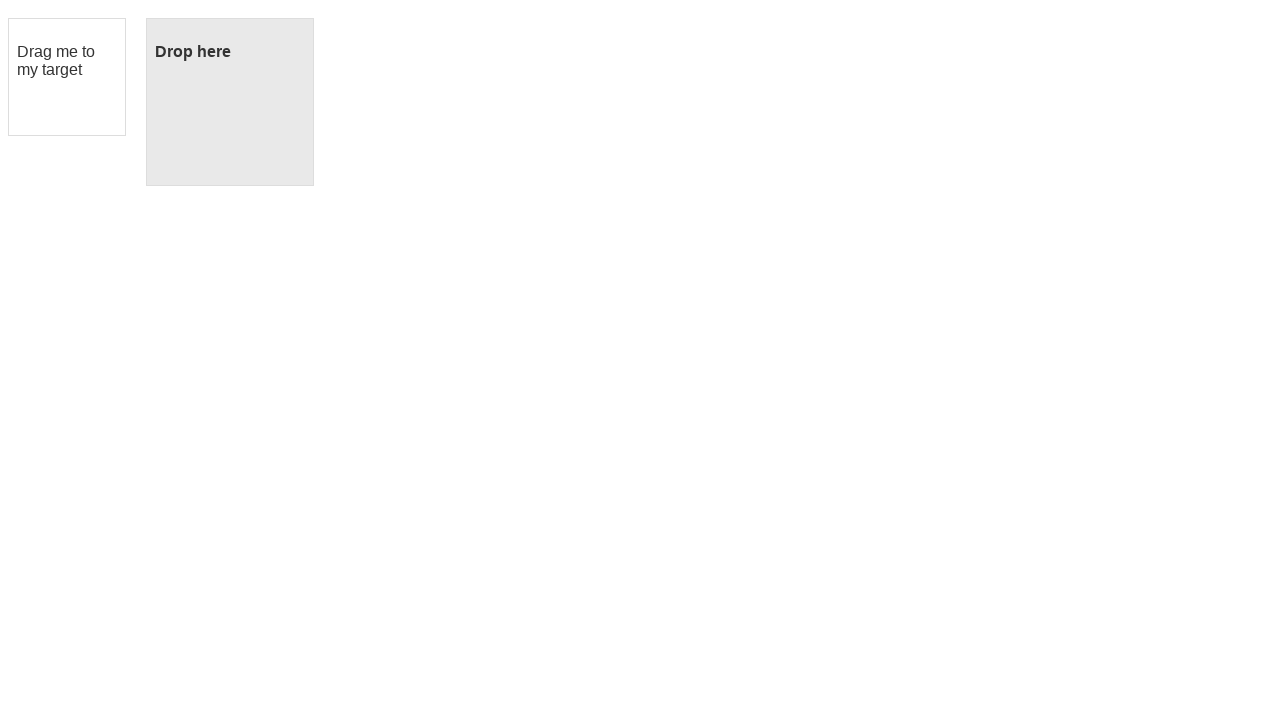

Dragged element to drop zone at (230, 102)
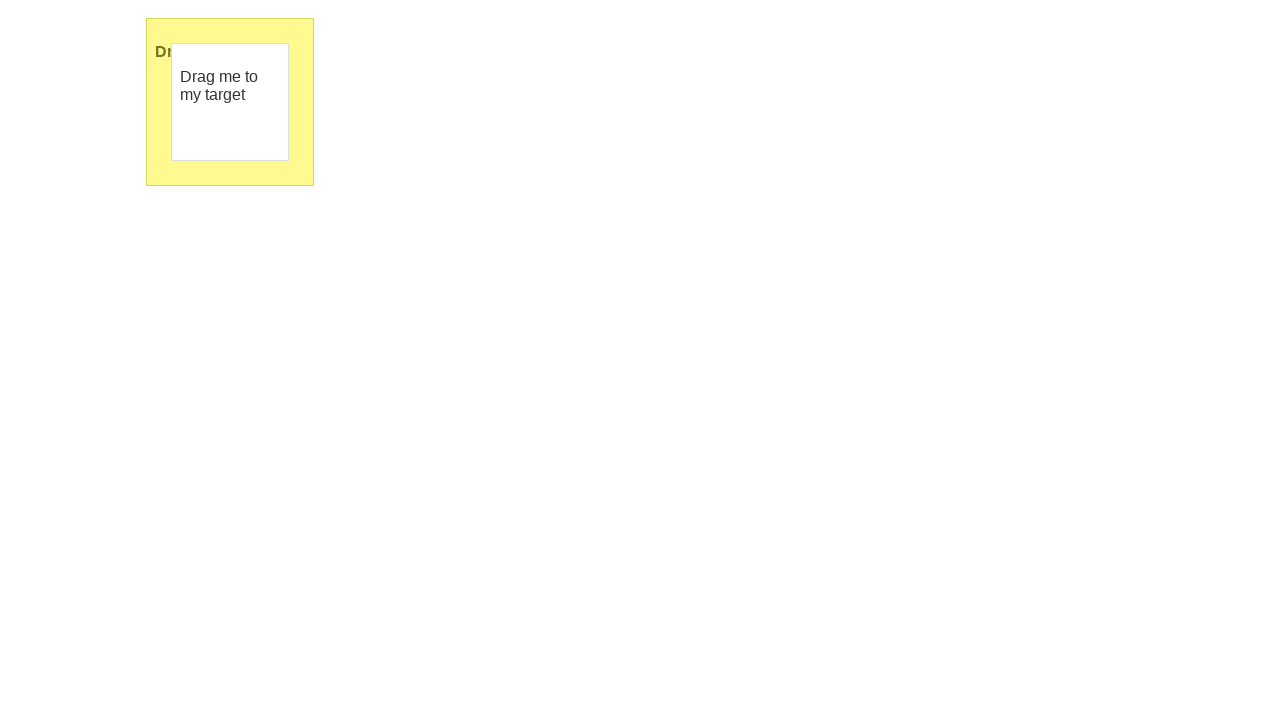

Verified drop zone text changed to 'Dropped!'
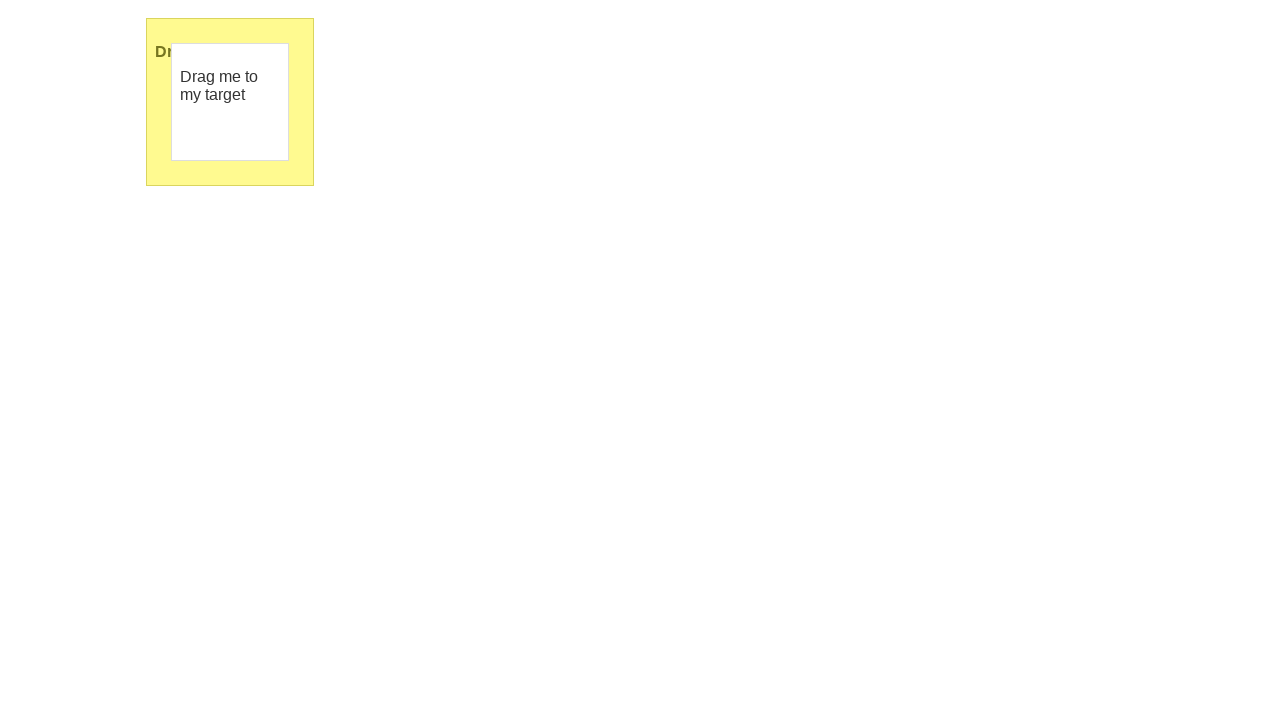

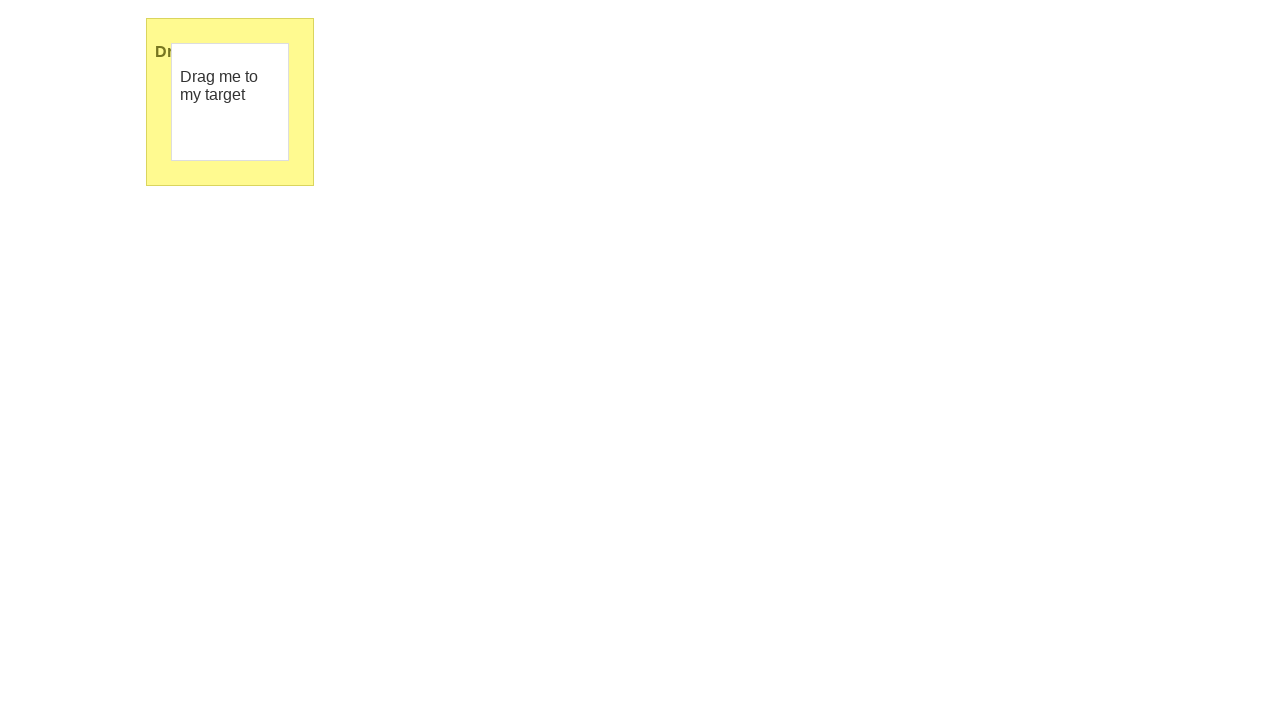